Tests iframe handling by switching between main page and iframes, interacting with elements inside frames, and navigating between different iframe sections

Starting URL: https://demo.automationtesting.in/Frames.html

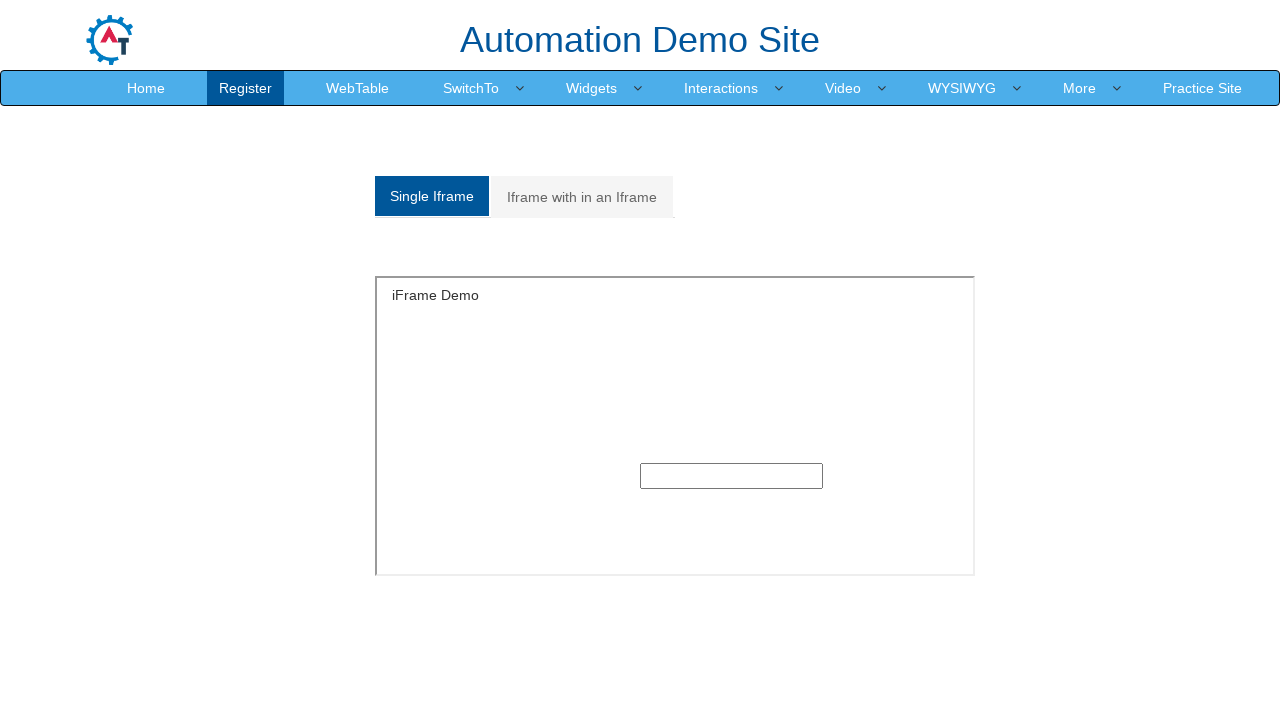

Navigated to iframe handling demo page
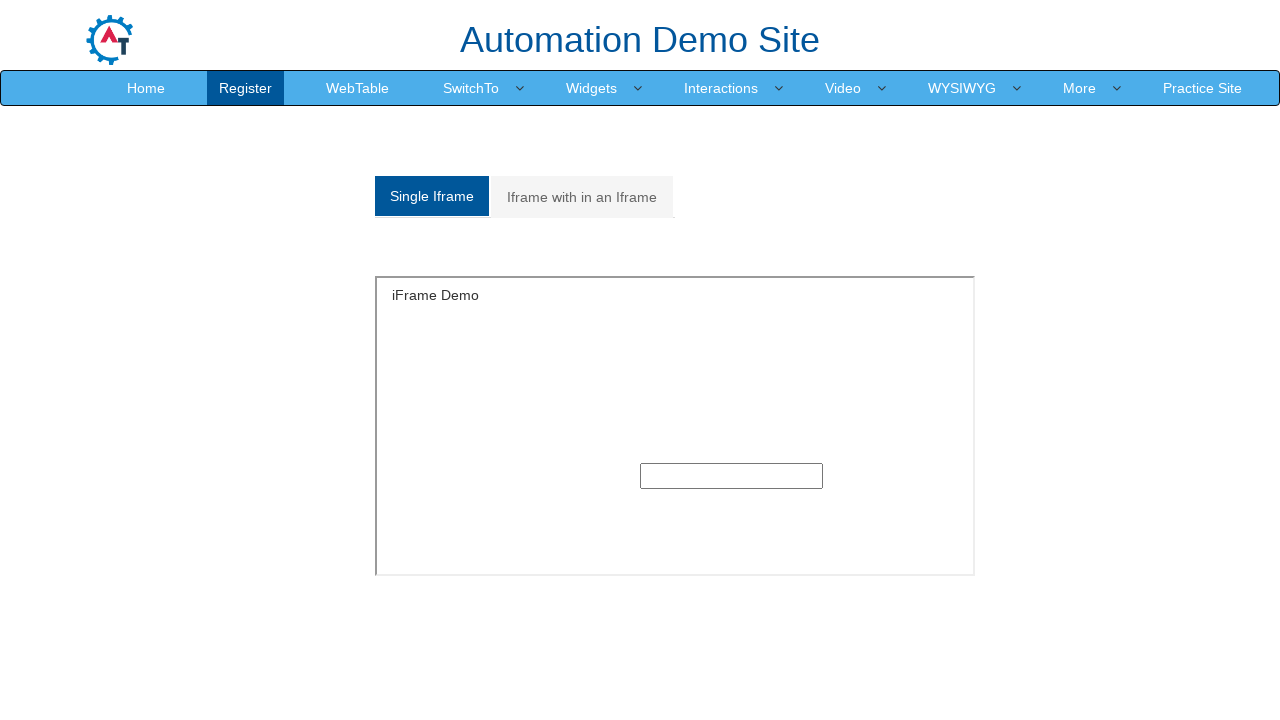

Located single iframe (#singleframe)
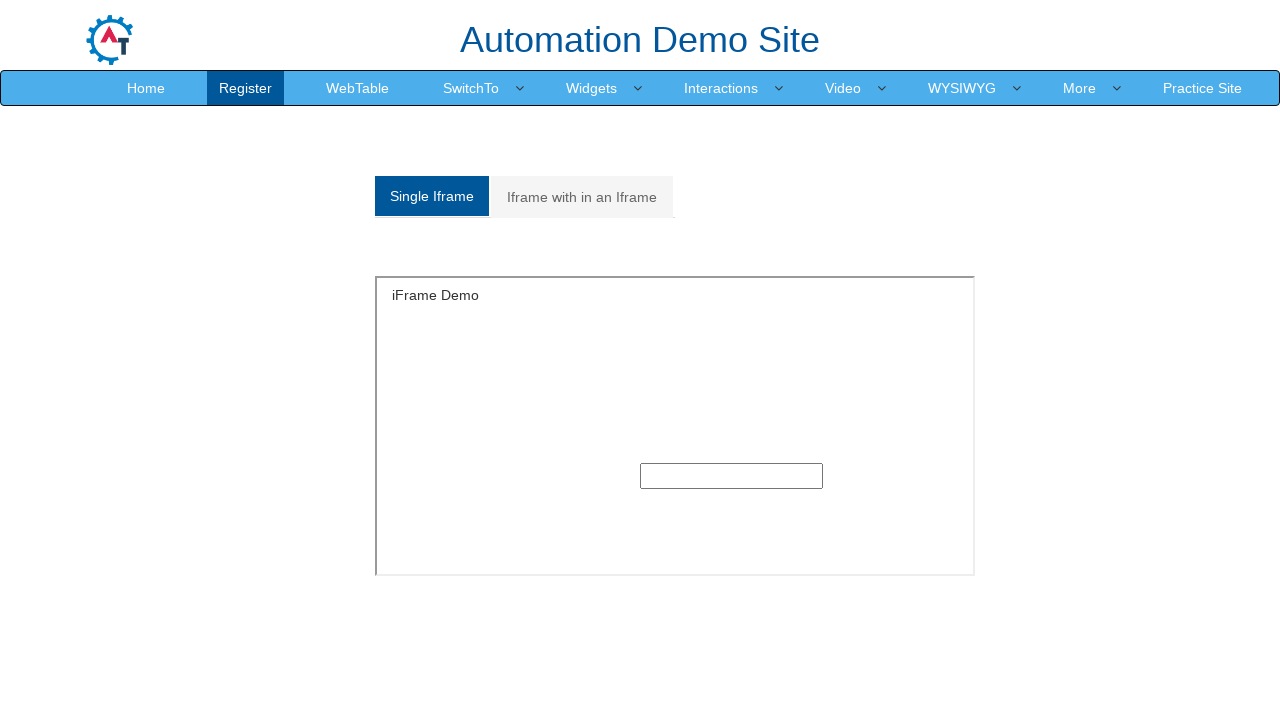

Filled text field in iframe with 'newframe' on #singleframe >> internal:control=enter-frame >> (//input[@type='text'])[1]
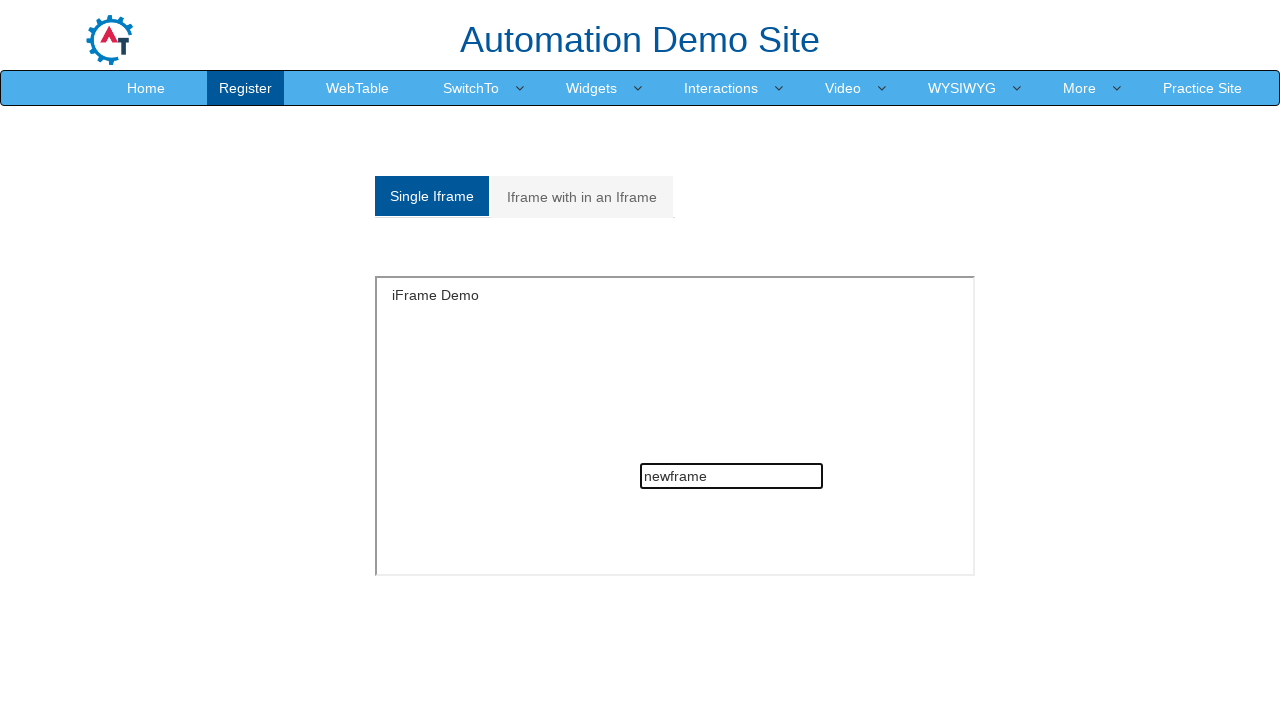

Cleared text field in iframe on #singleframe >> internal:control=enter-frame >> (//input[@type='text'])[1]
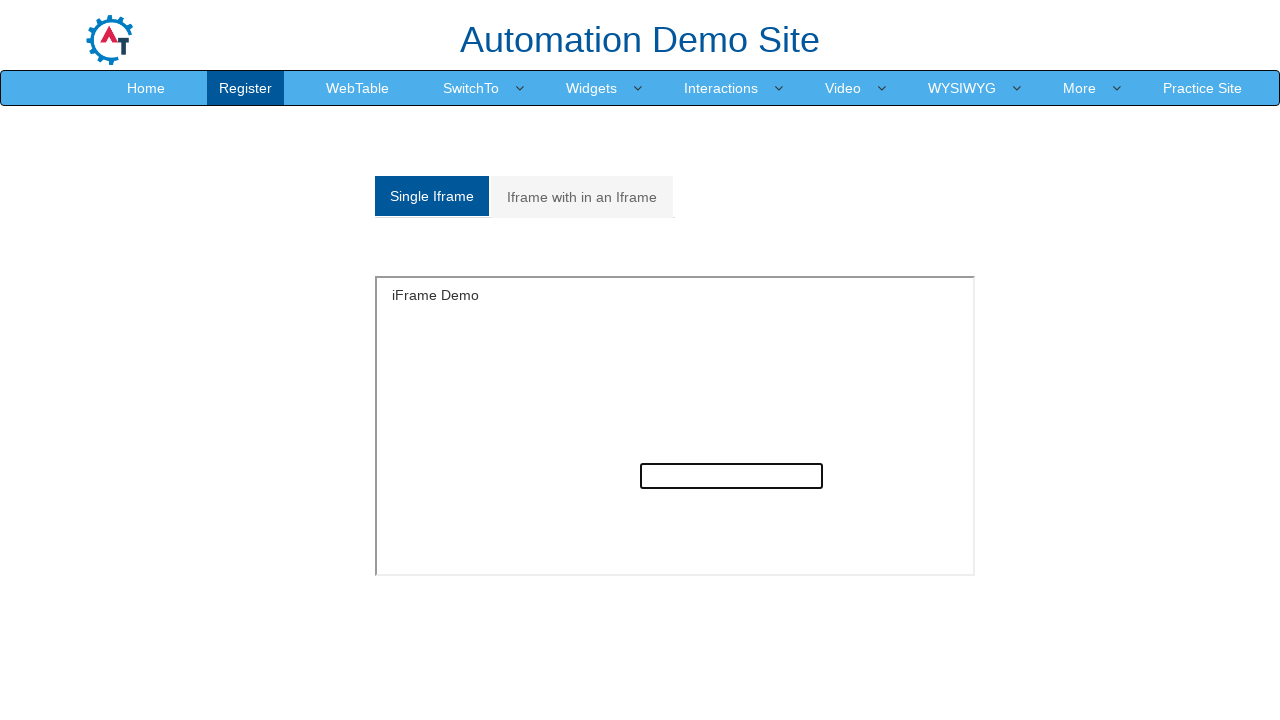

Clicked on 'Iframe with in an Iframe' tab to navigate to nested iframe section at (582, 197) on xpath=//a[text()='Iframe with in an Iframe']
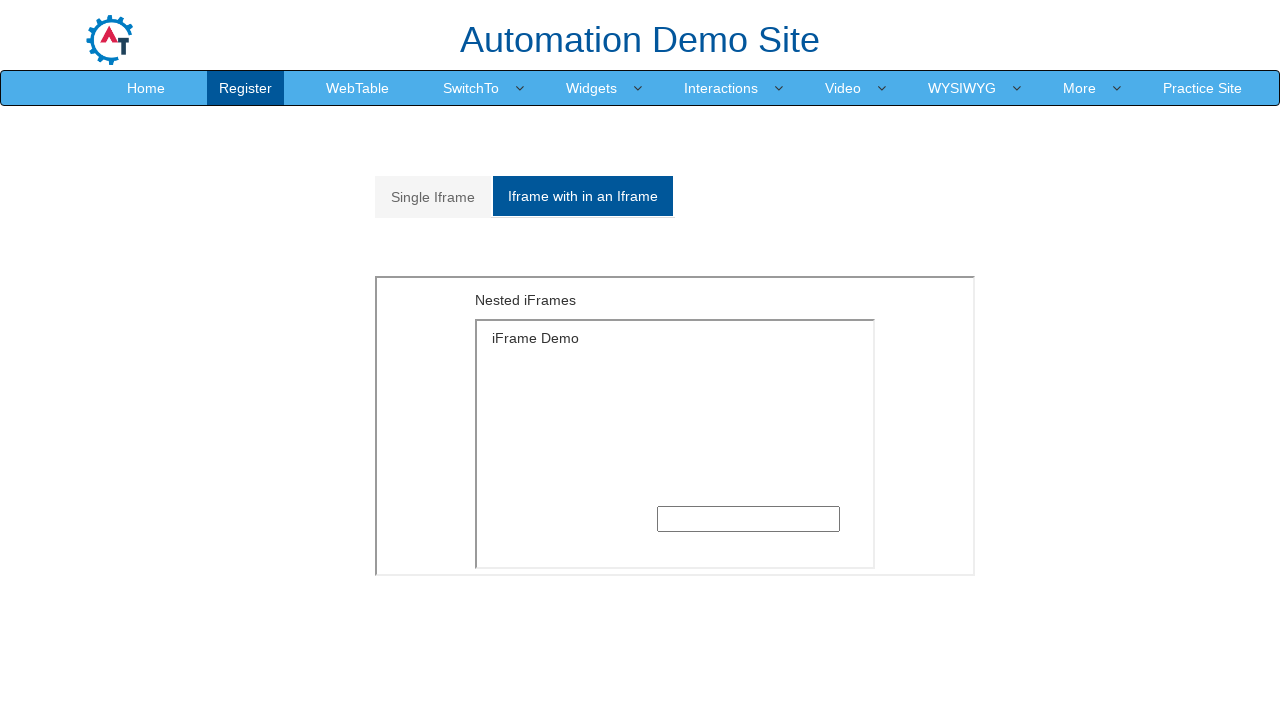

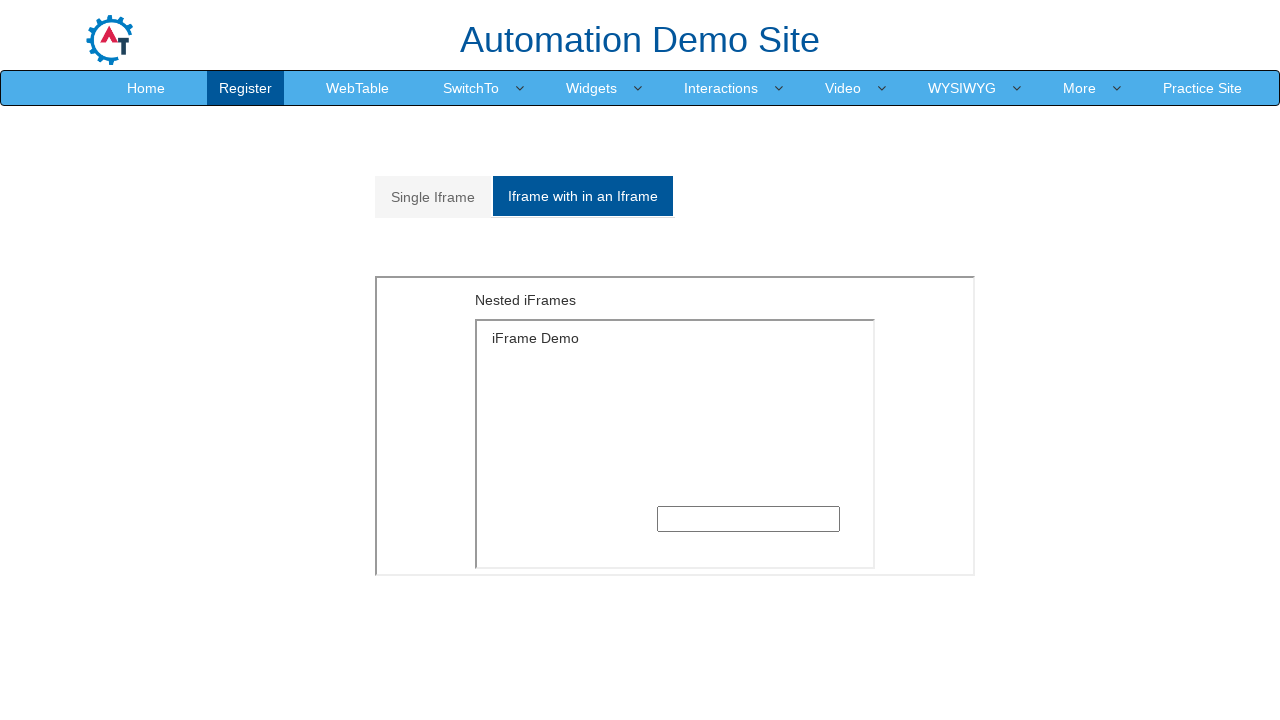